Tests user registration flow by filling out a registration form with personal information and verifying successful account creation

Starting URL: https://parabank.parasoft.com/parabank/index.htm

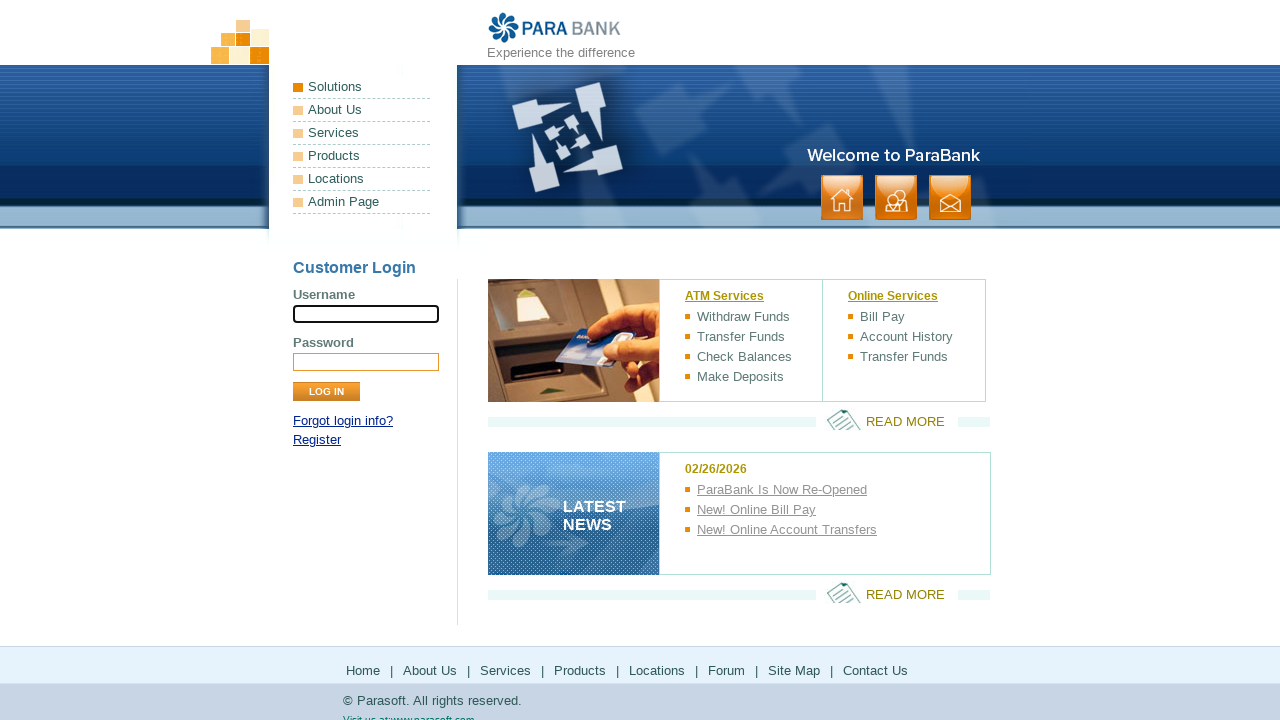

Clicked Register link from homepage at (317, 440) on a:text('Register')
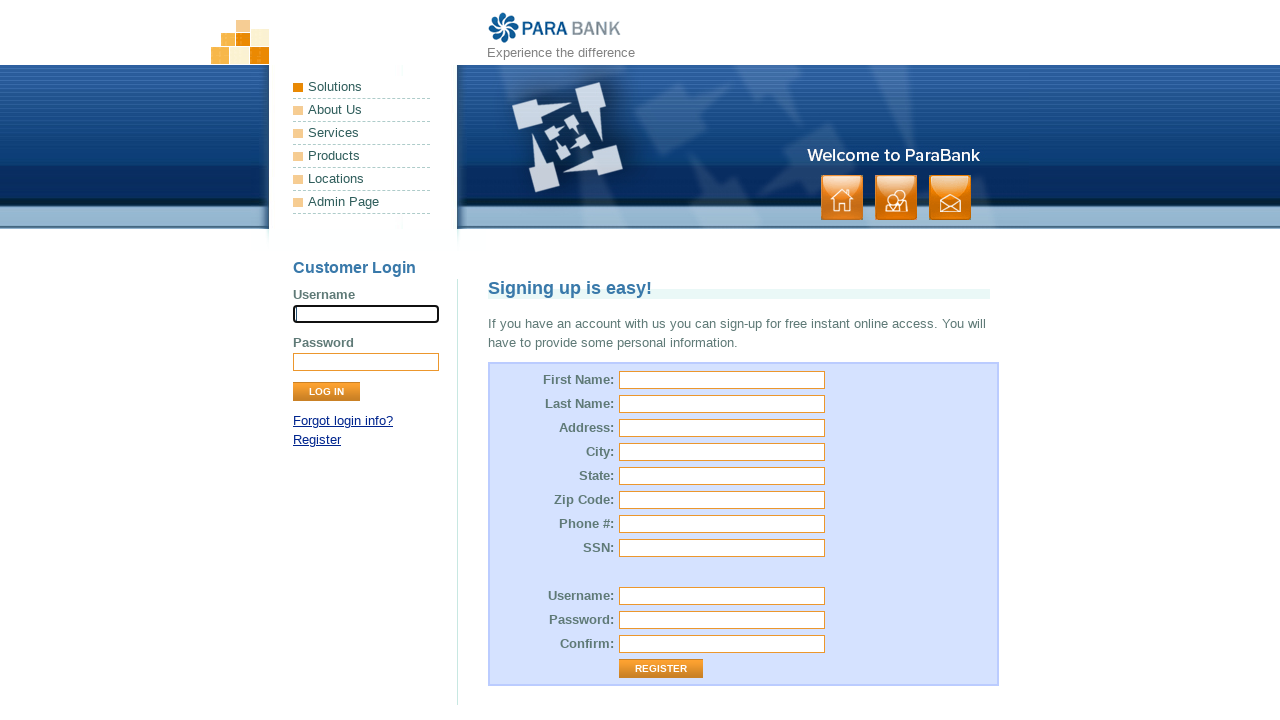

Filled first name field with 'BharathVasan' on input[name='customer.firstName']
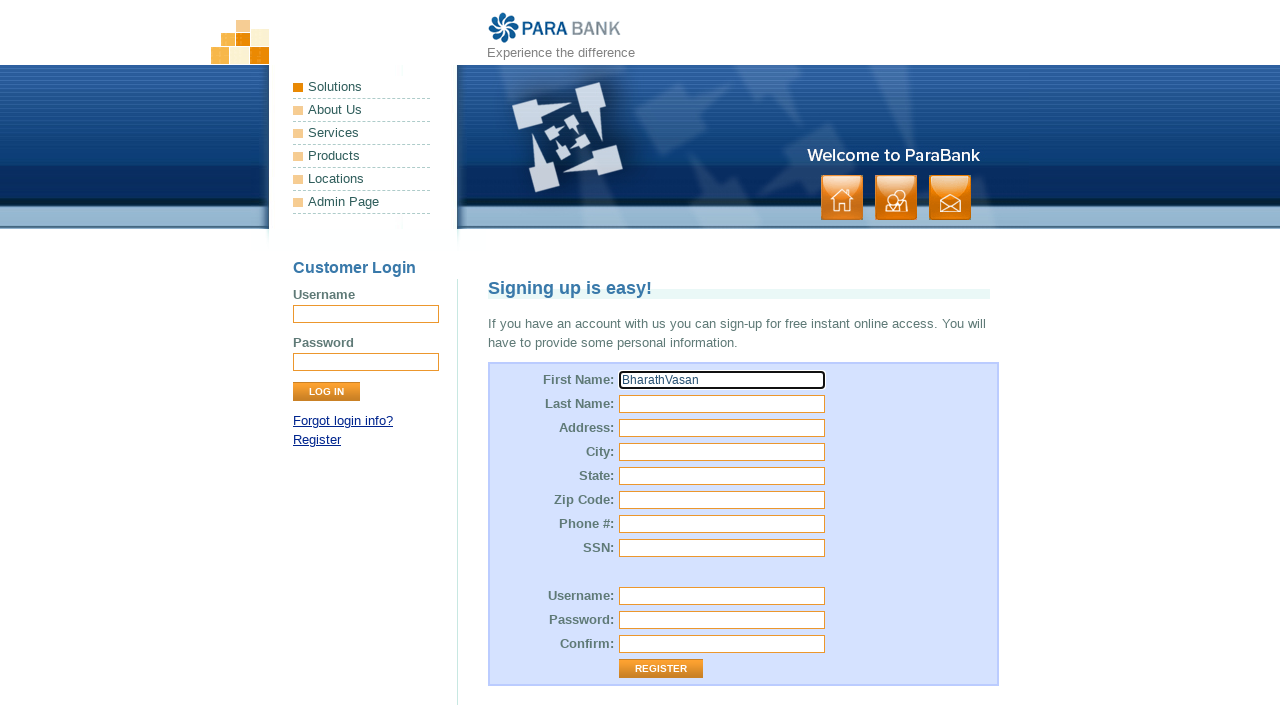

Filled last name field with 'G' on input[name='customer.lastName']
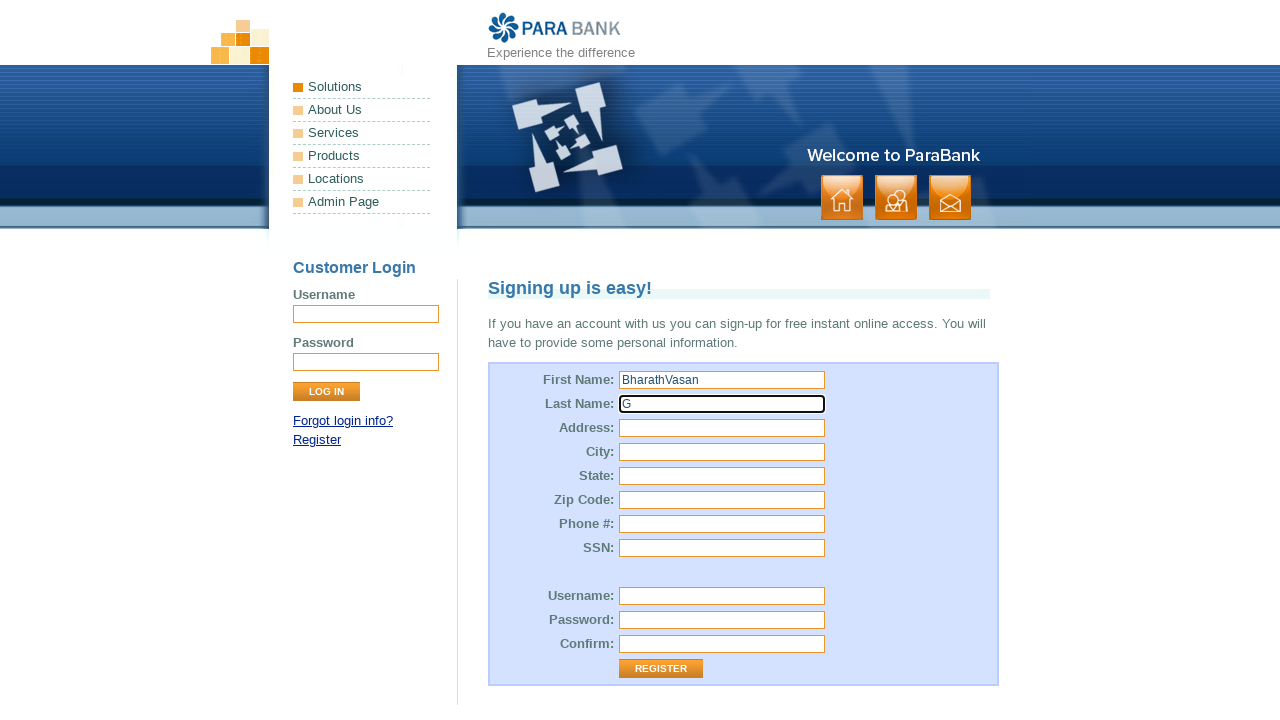

Filled street address with '200, Consilium Place' on input[name='customer.address.street']
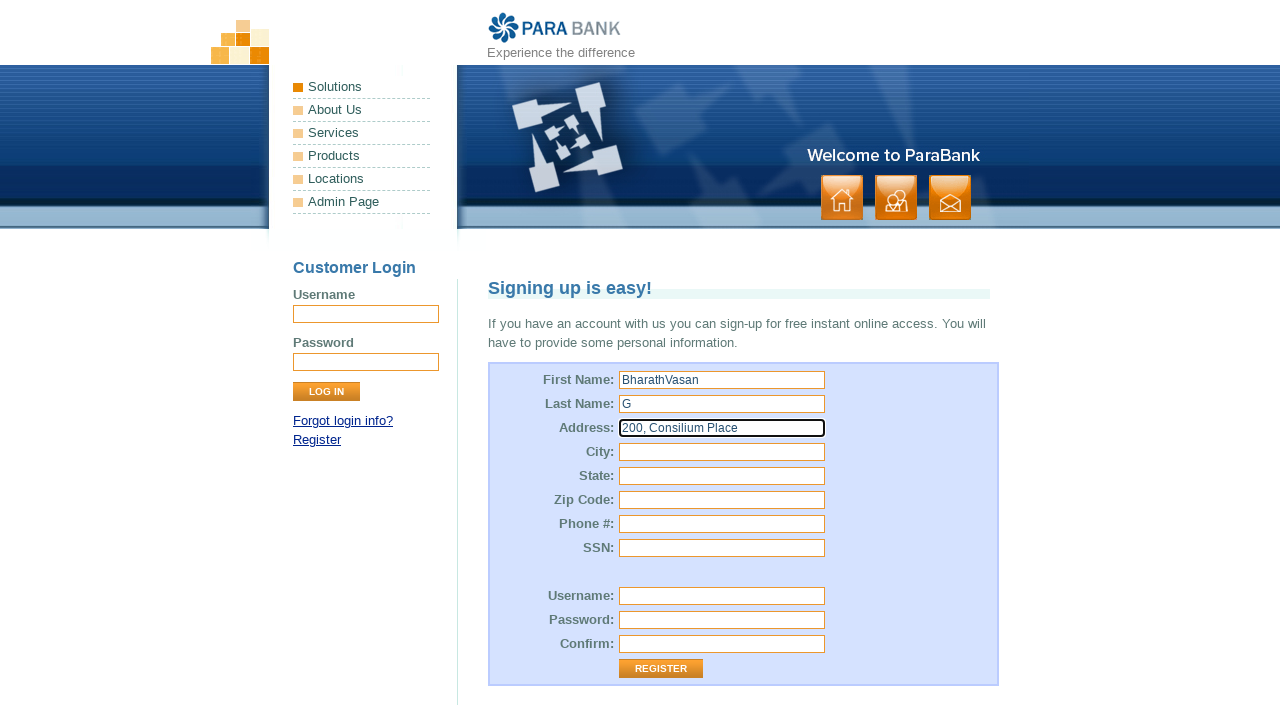

Filled city field with 'Toronto' on input[name='customer.address.city']
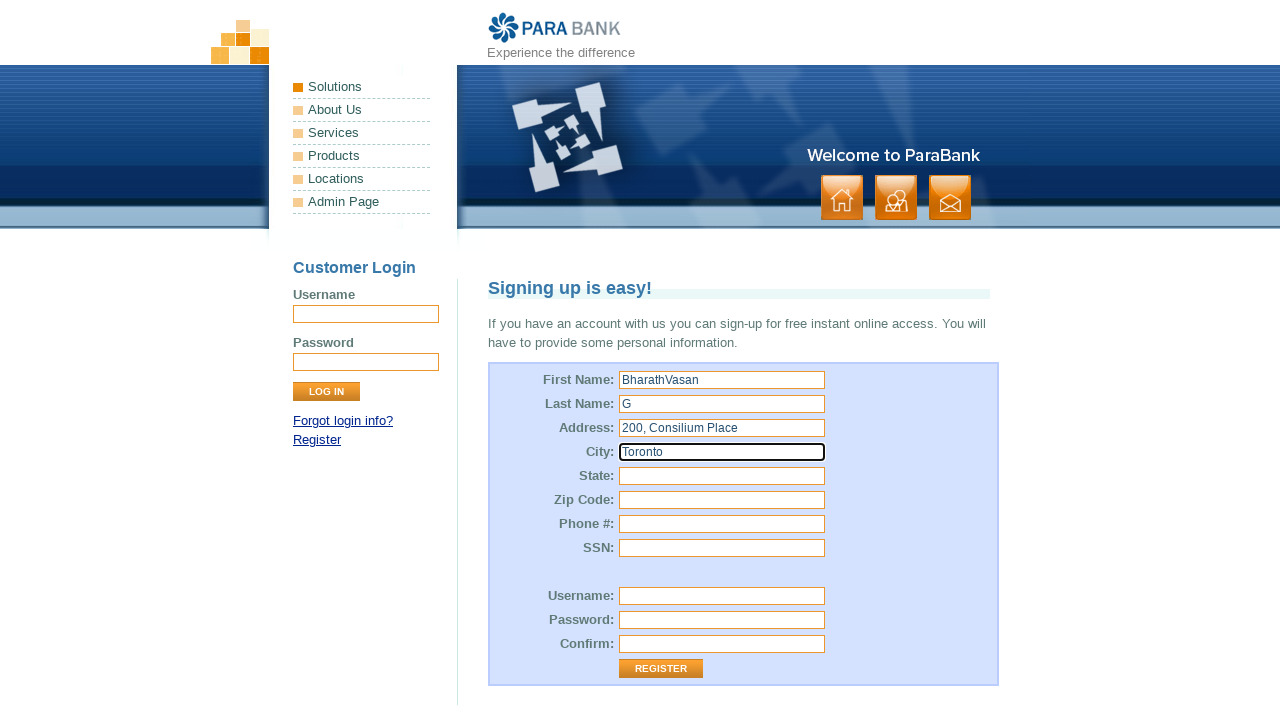

Filled state field with 'Ontario' on input[name='customer.address.state']
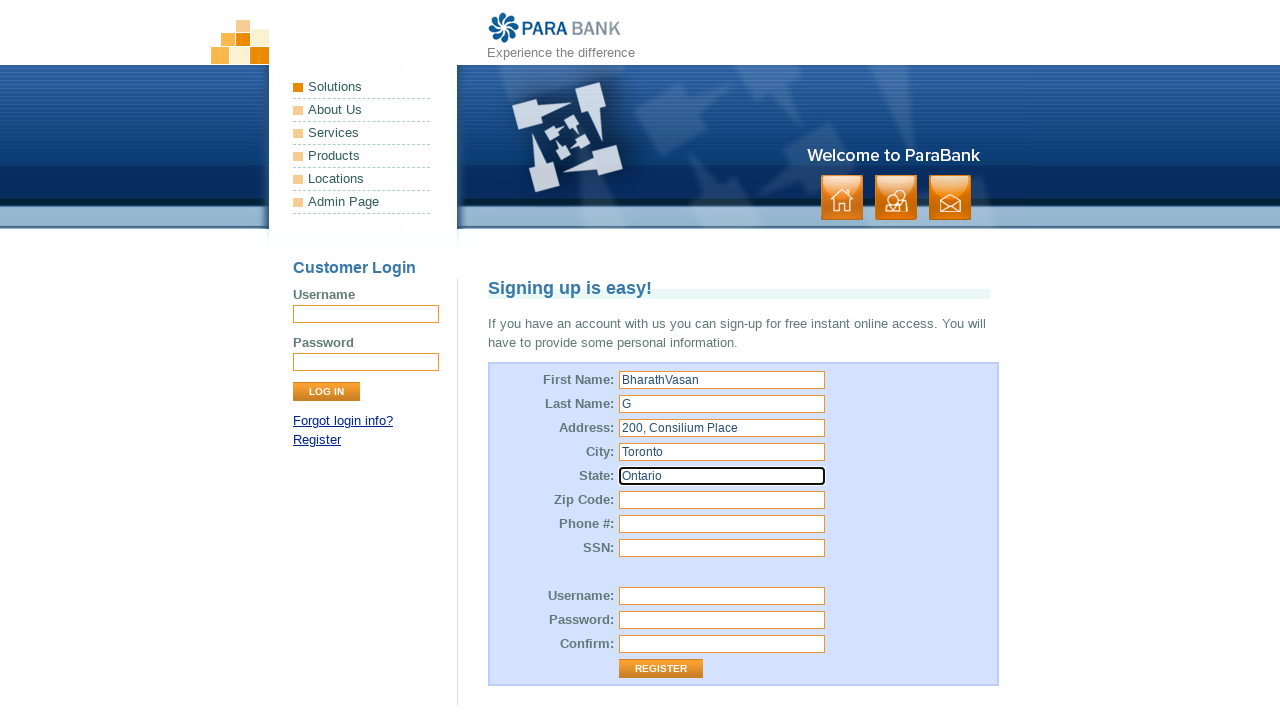

Filled zip code field with 'M1H3E4' on input[name='customer.address.zipCode']
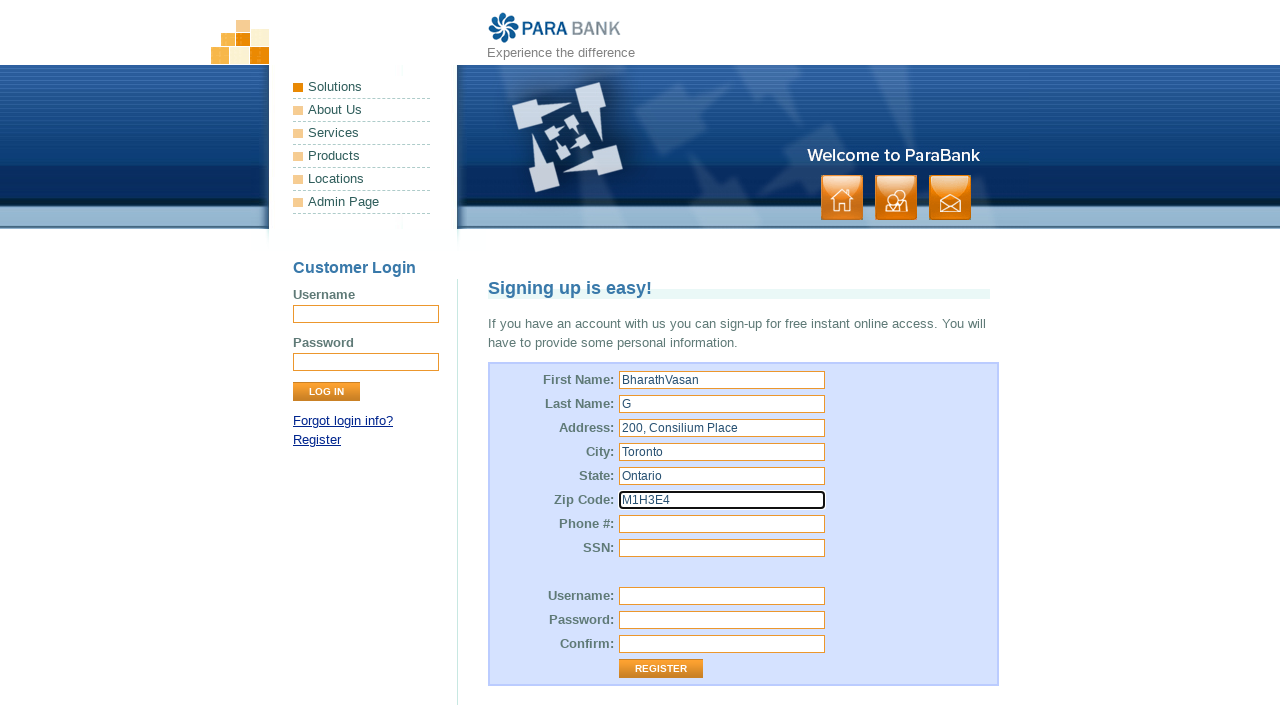

Filled phone number field with '6842289647' on input[name='customer.phoneNumber']
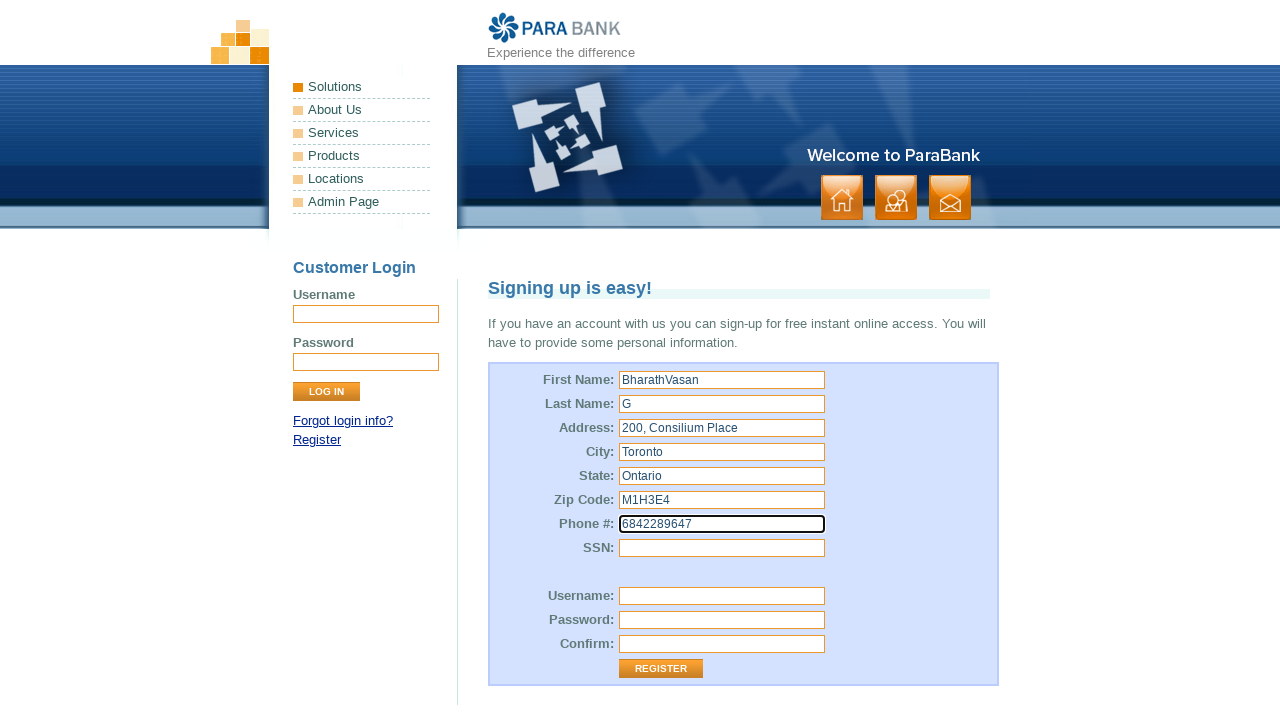

Filled SSN field with 'M178541' on input[name='customer.ssn']
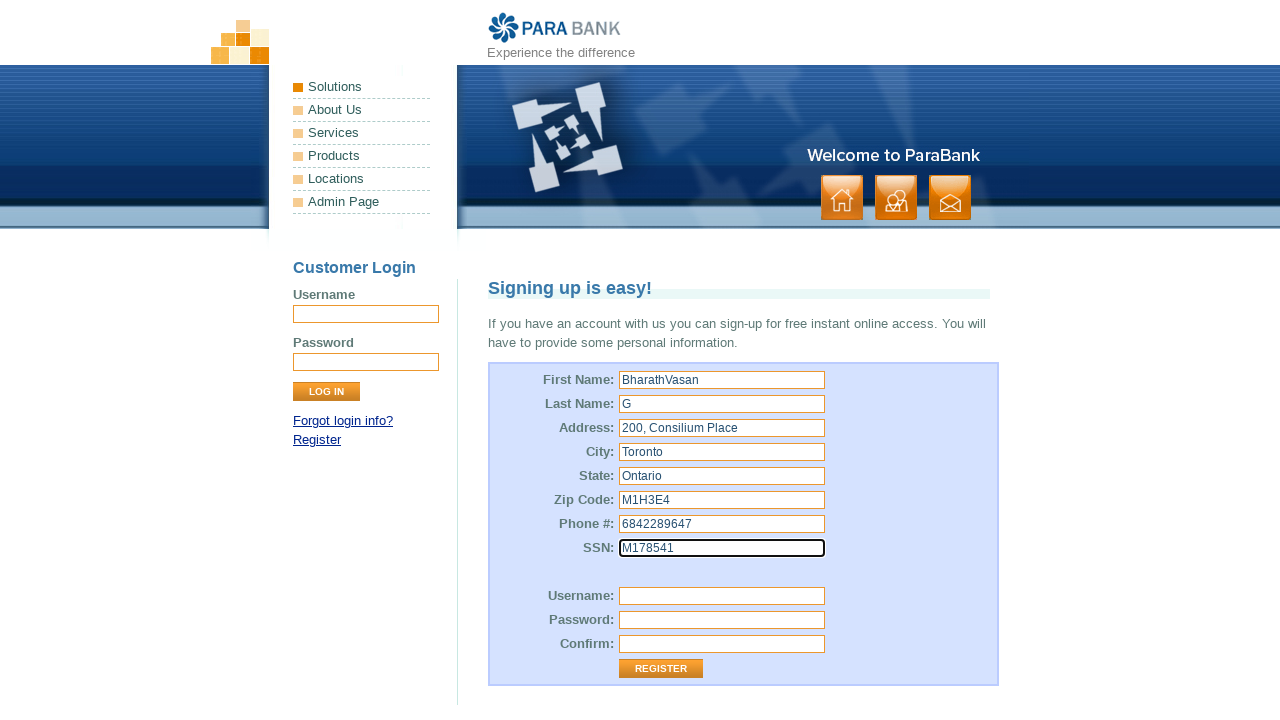

Filled username field with 'testnew290' on input[name='customer.username']
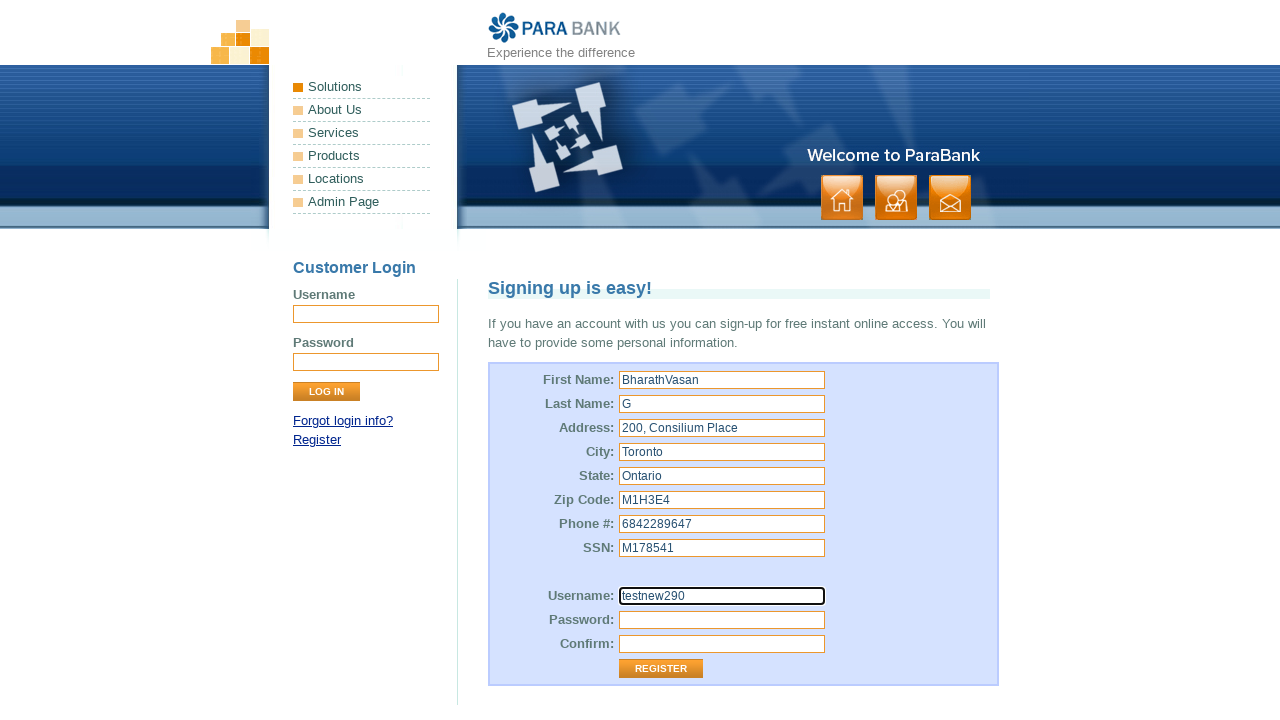

Filled password field with 'newpassword@' on input[name='customer.password']
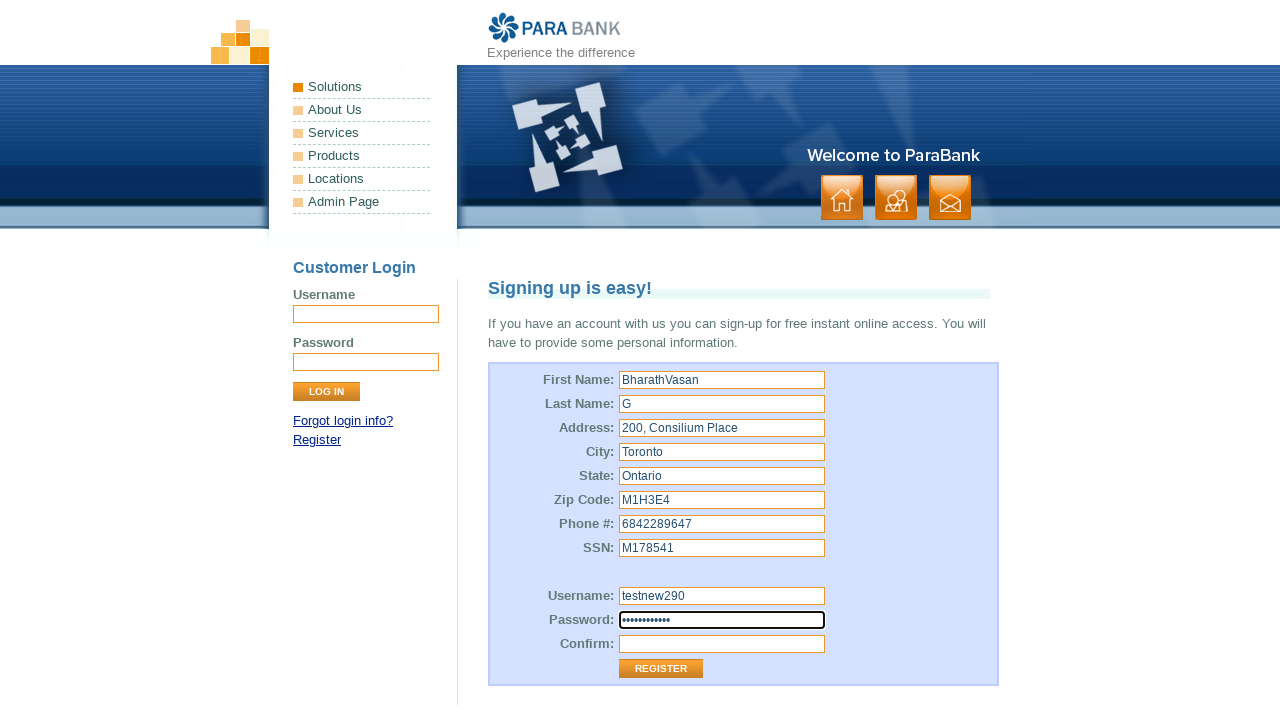

Filled repeated password field with 'newpassword@' on input[name='repeatedPassword']
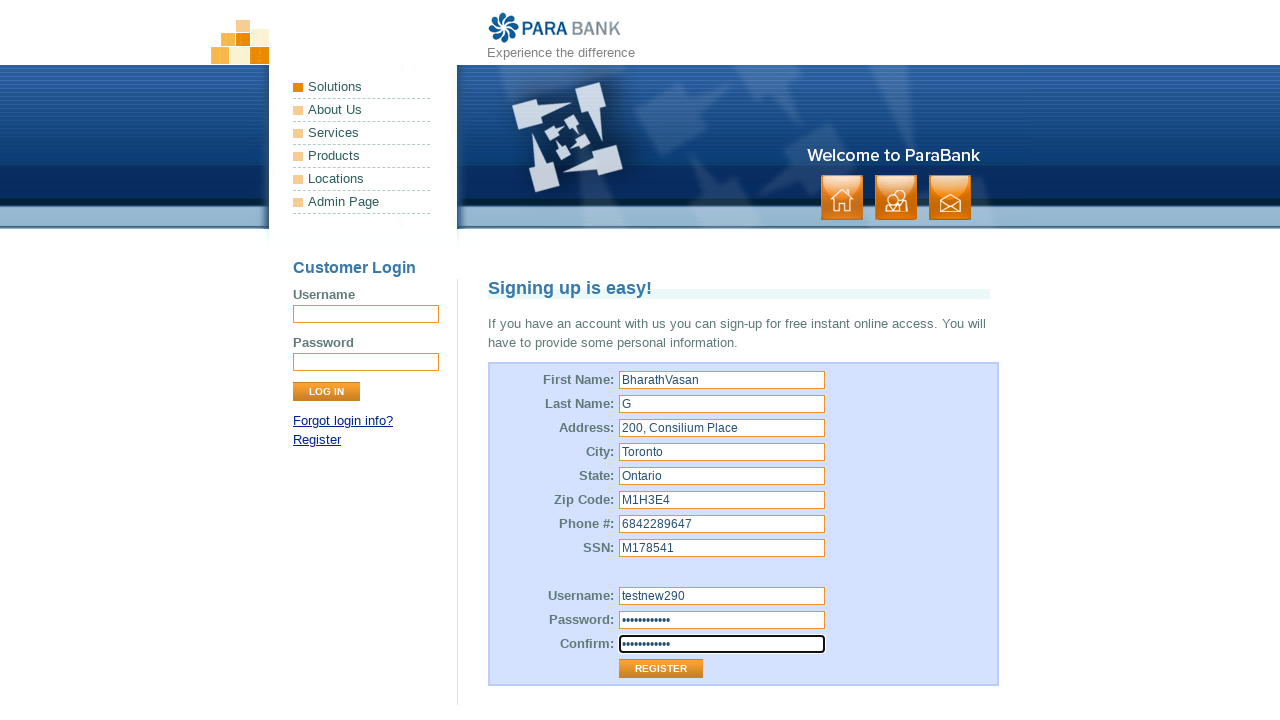

Clicked Register button to submit form at (661, 669) on input[value='Register']
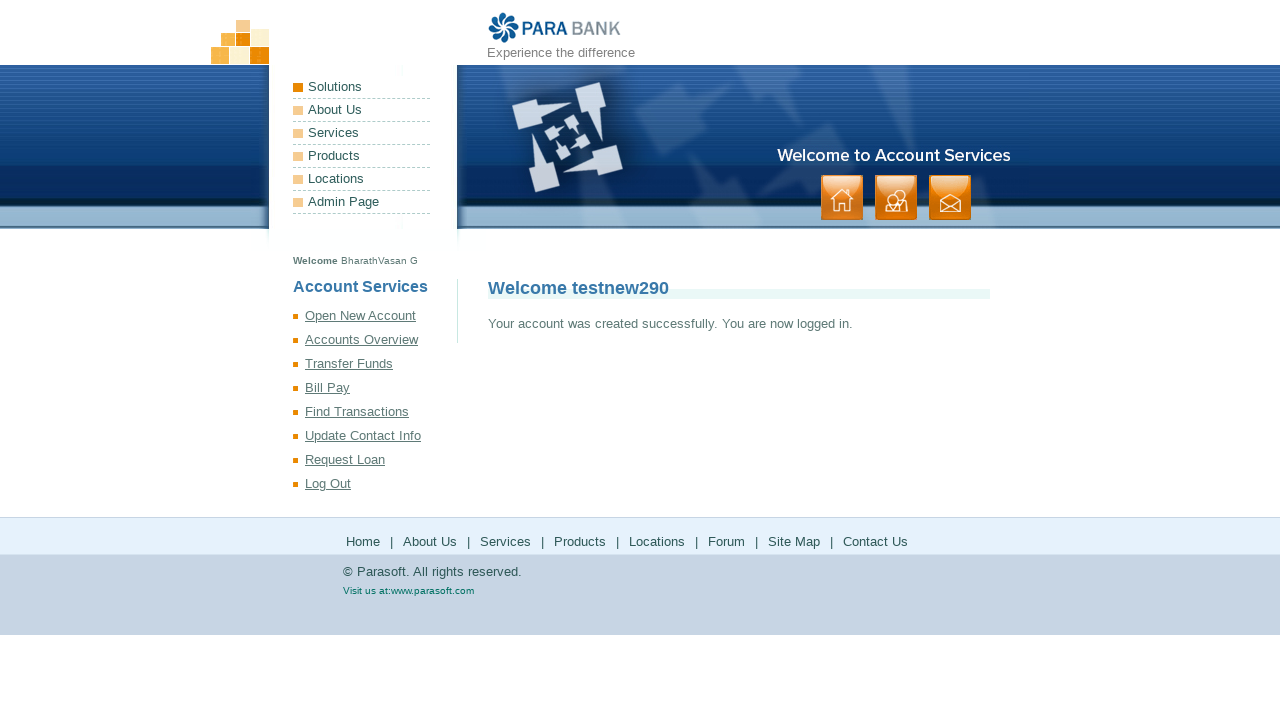

Verified success message 'Your account was created successfully.' appeared
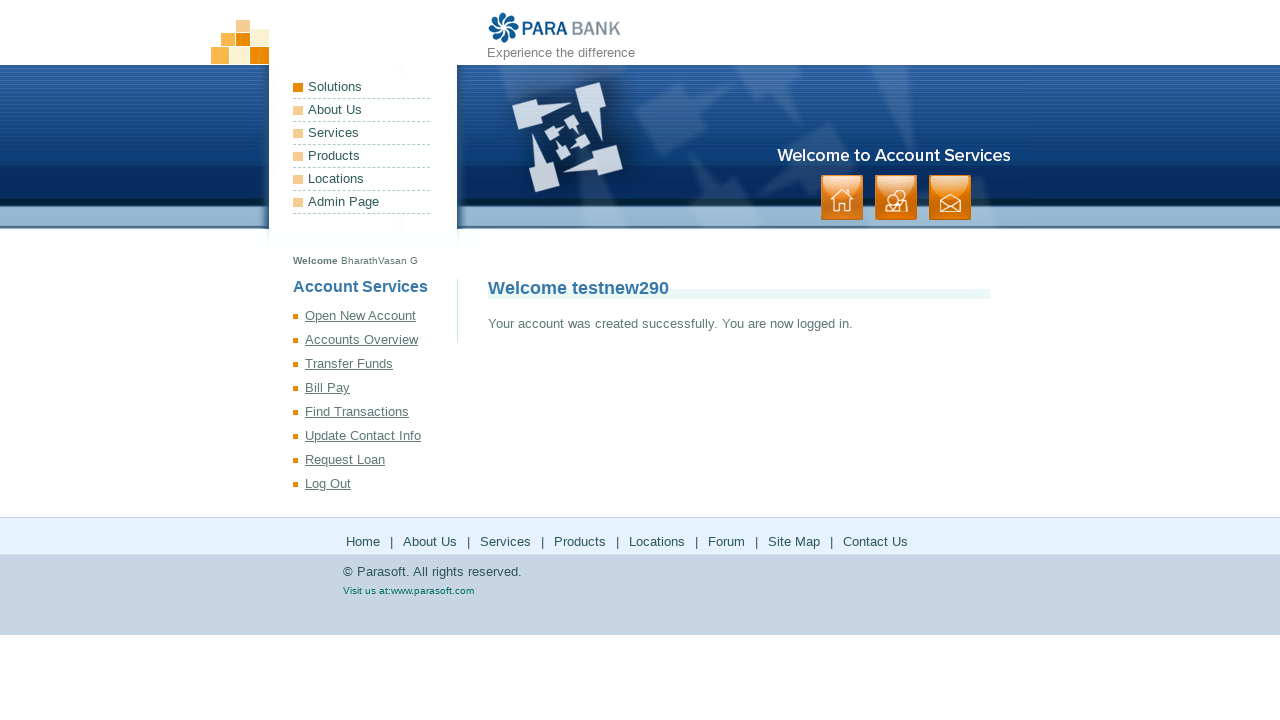

Clicked Log Out link at (375, 484) on a:text('Log Out')
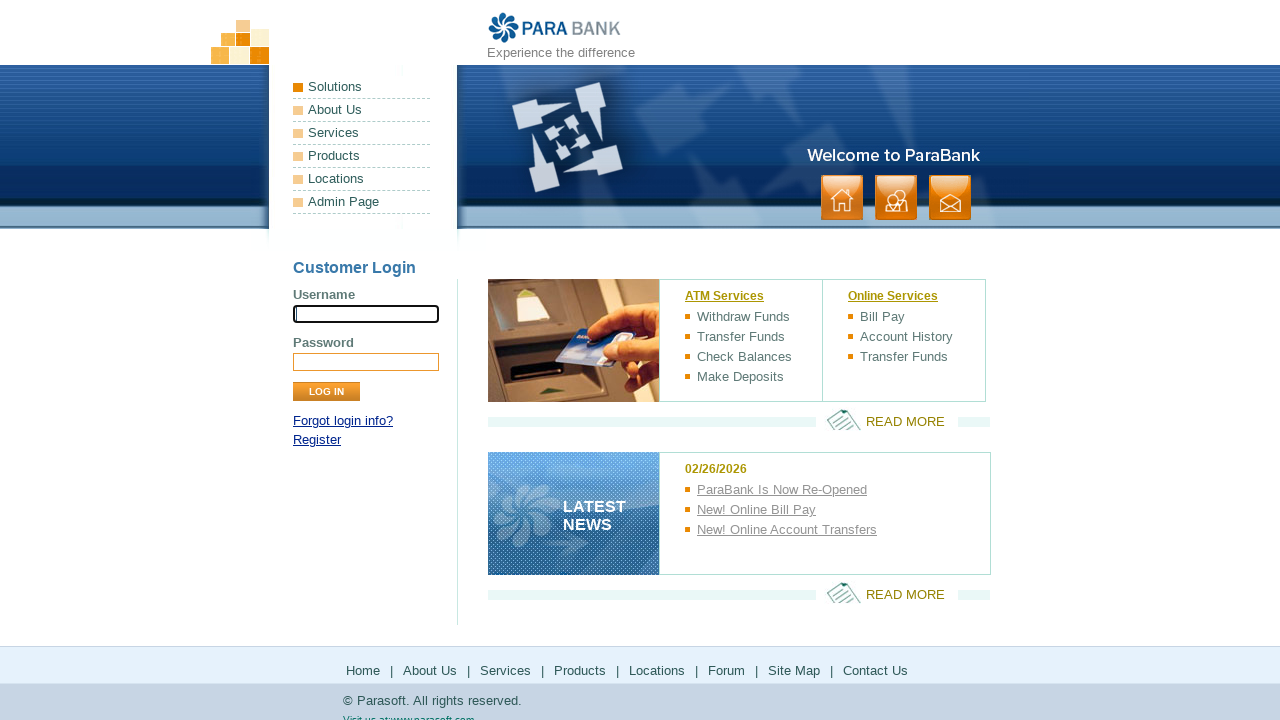

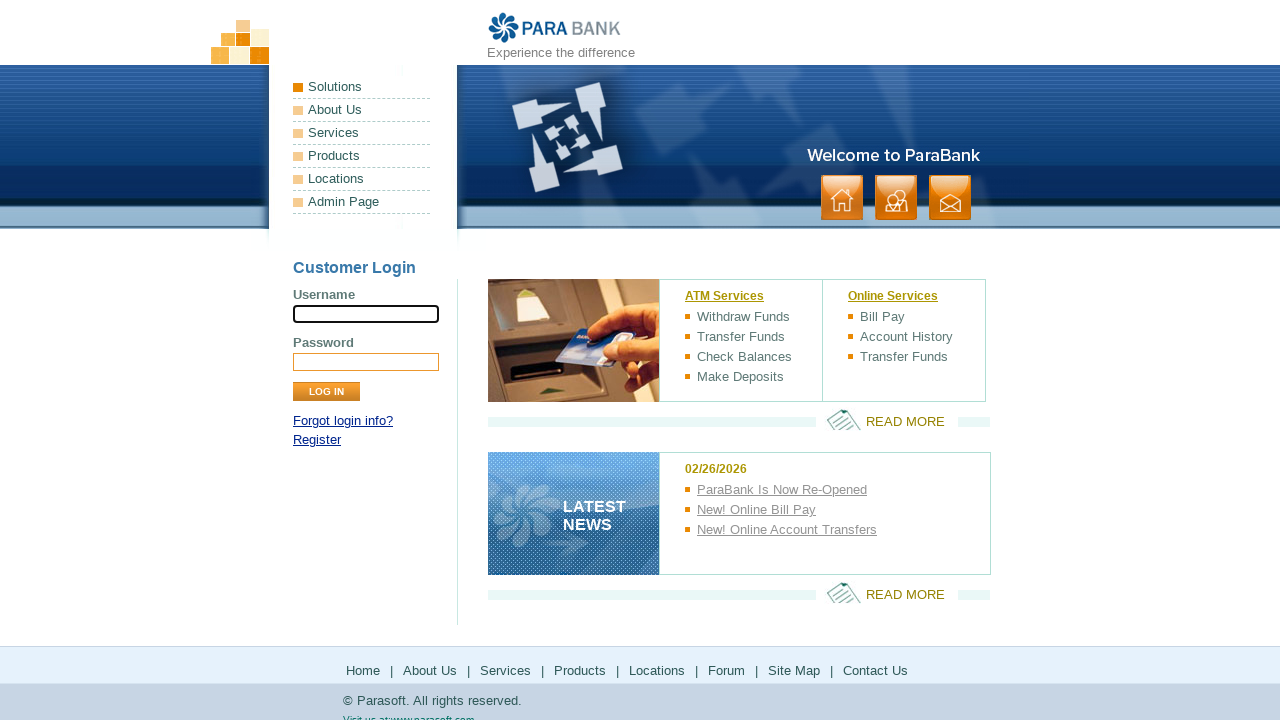